Tests exit intent functionality by moving the mouse outside the viewport to trigger a modal popup

Starting URL: http://the-internet.herokuapp.com/exit_intent

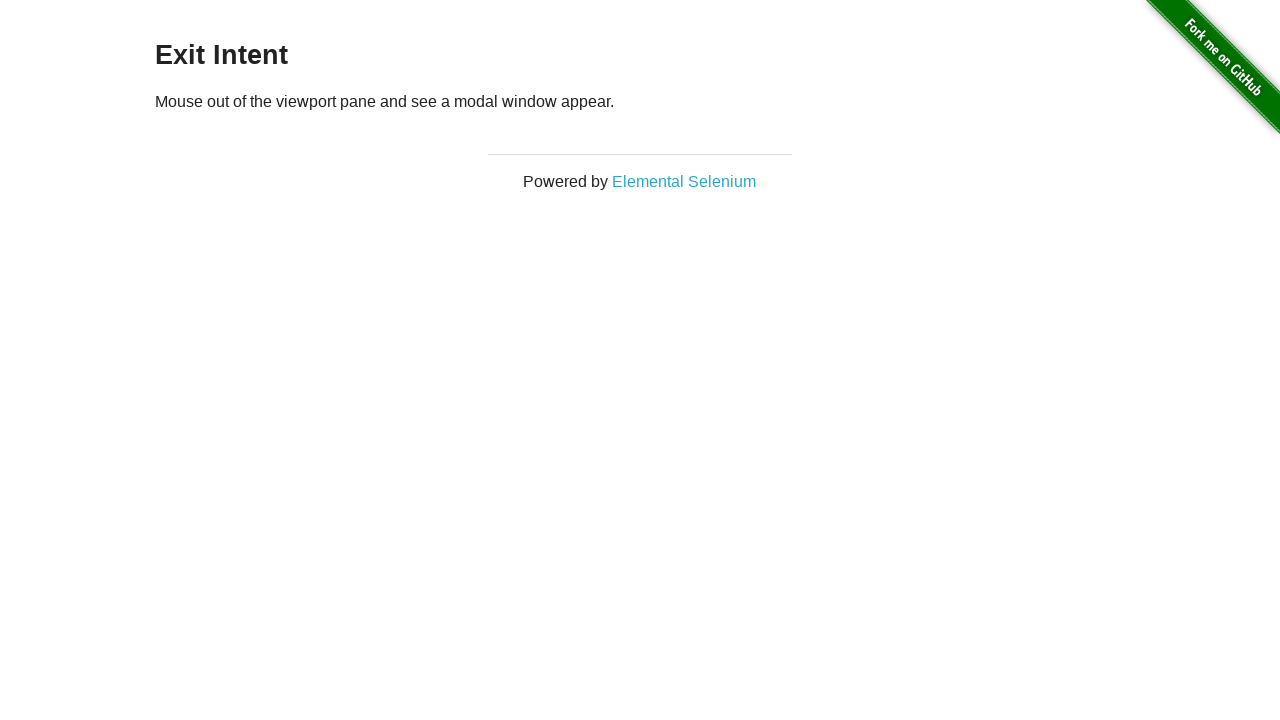

Moved mouse to top of viewport at (500, 0)
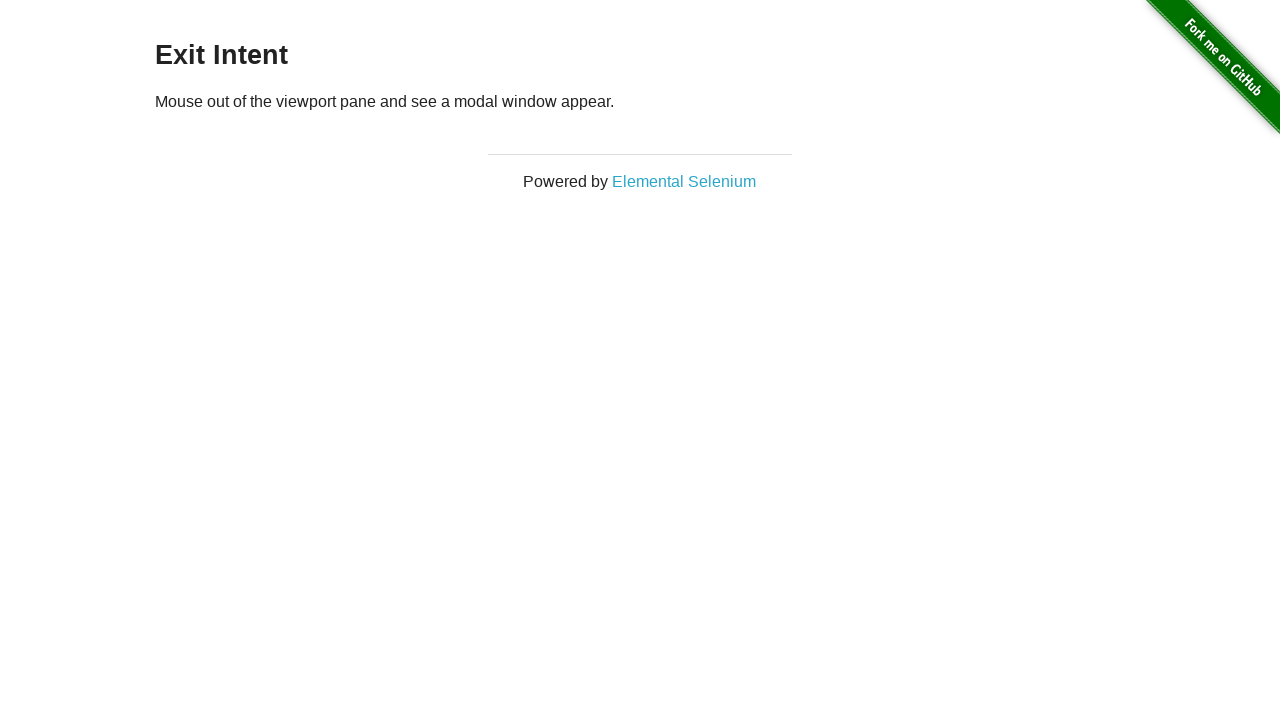

Moved mouse outside viewport to trigger exit intent at (500, -100)
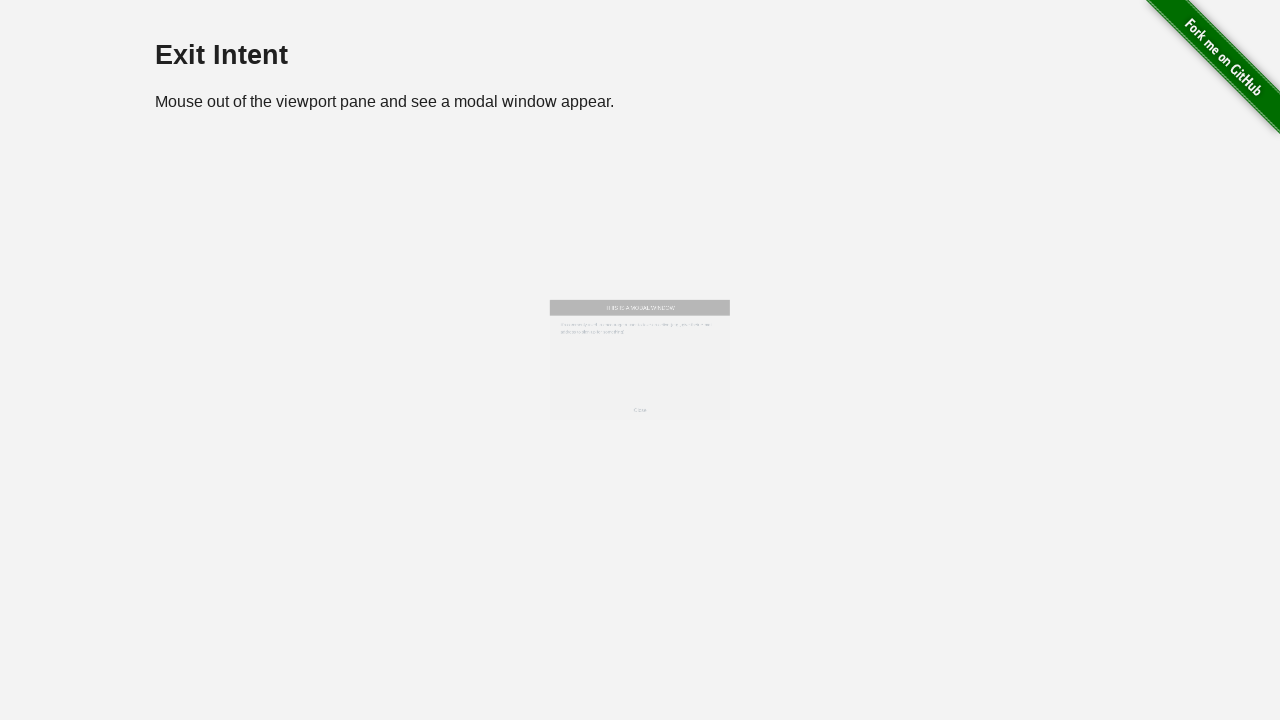

Exit intent modal appeared
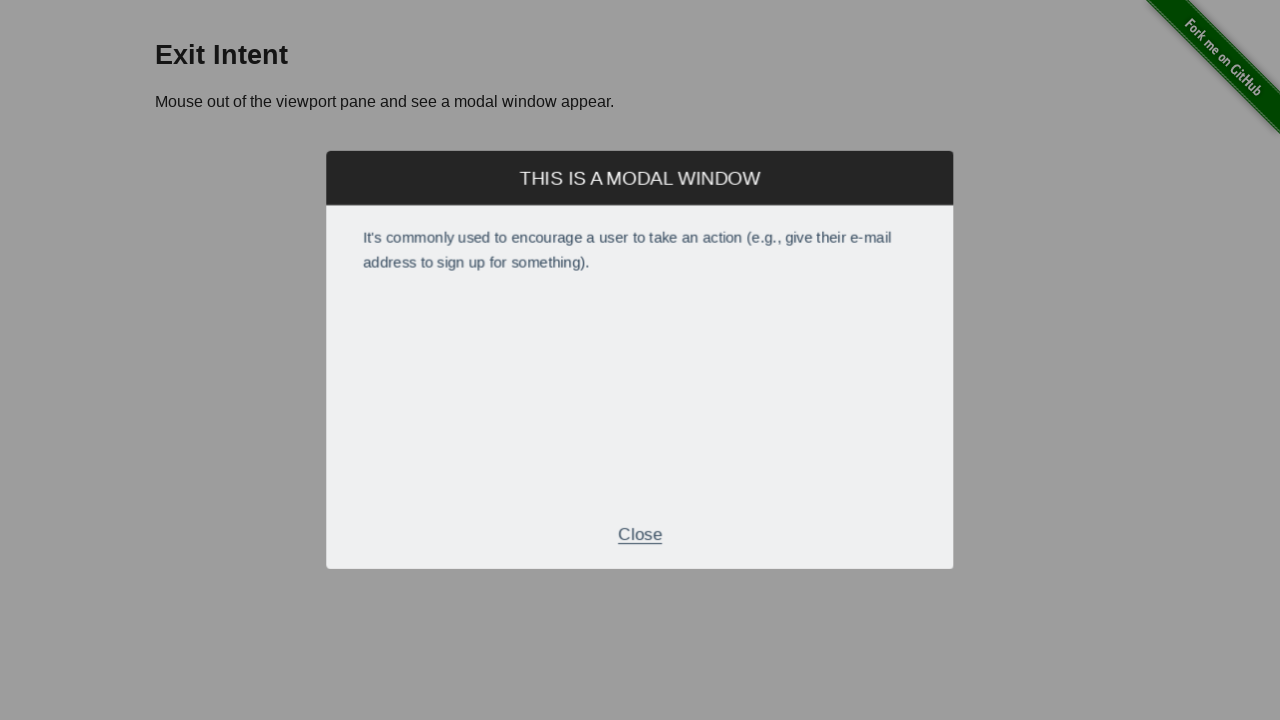

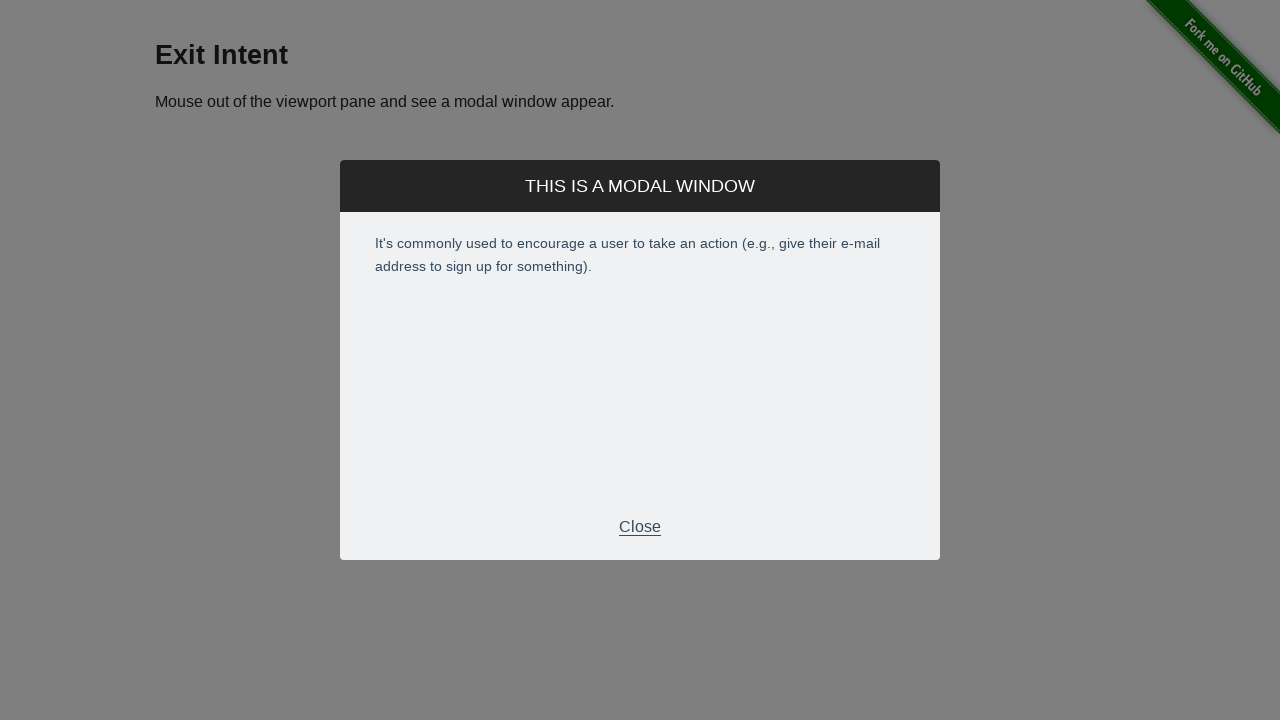